Navigates through jQuery UI theme menu by clicking on Themes link, then Font Settings, and finally clicking on font weight selector

Starting URL: https://jqueryui.com/

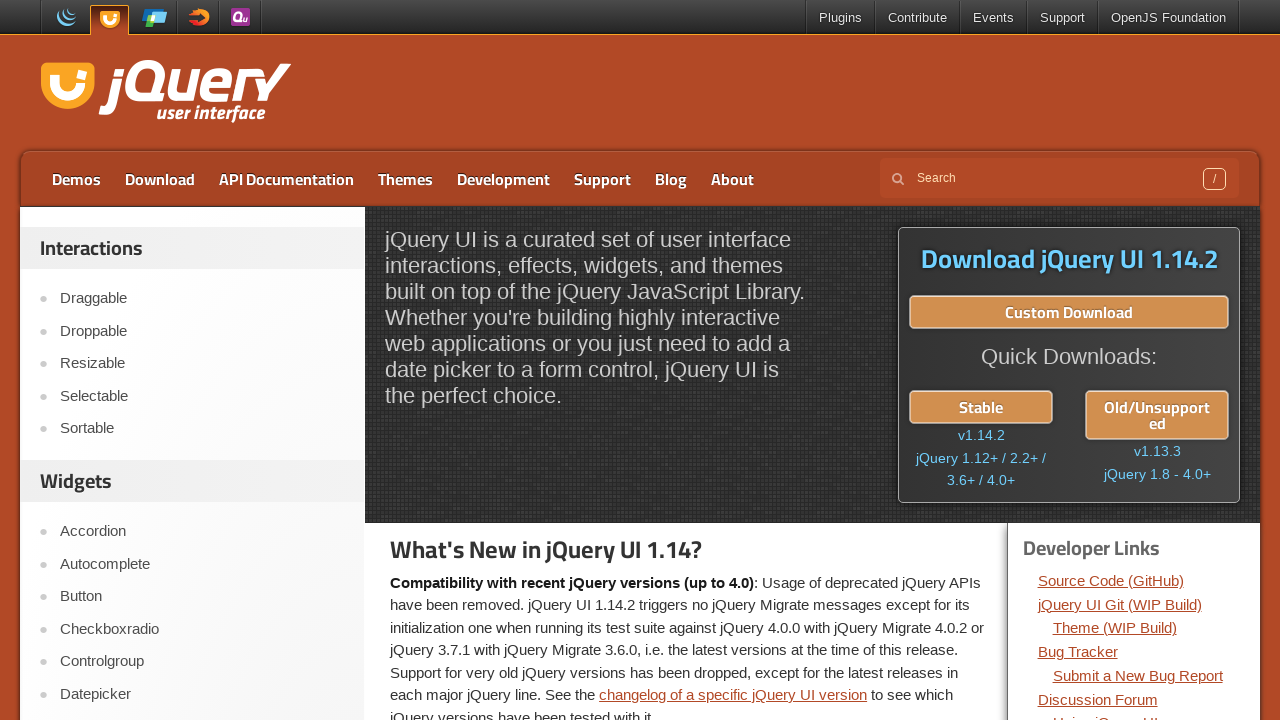

Clicked on Themes link in jQuery UI menu at (406, 179) on a:has-text('Themes')
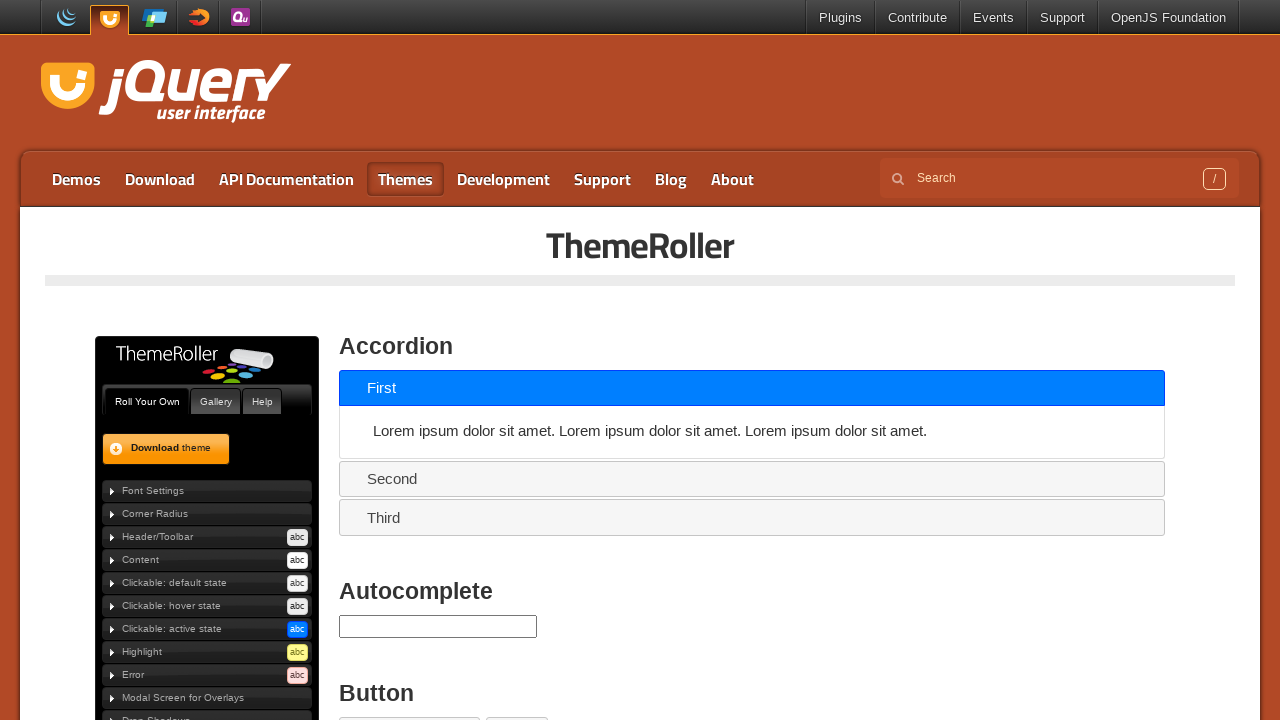

Clicked on Font Settings link at (153, 490) on a:has-text('Font Settings')
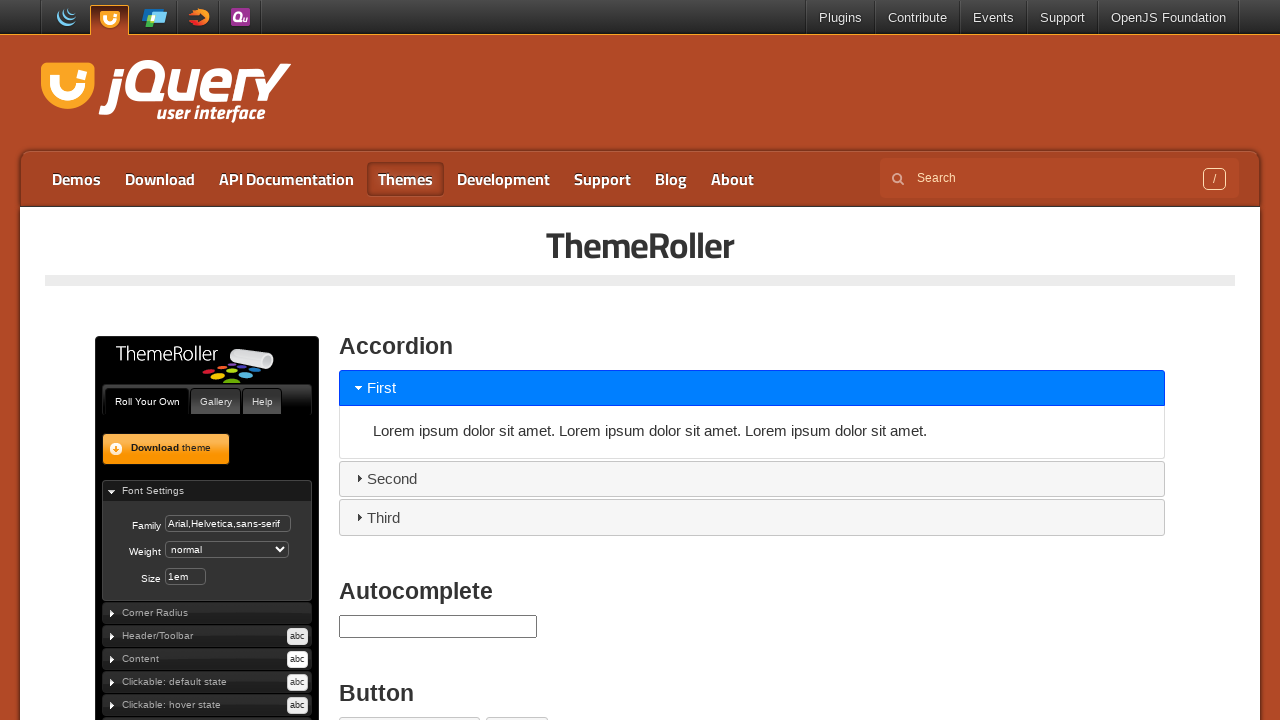

Clicked on font weight selector dropdown at (227, 550) on select[name='fwDefault']
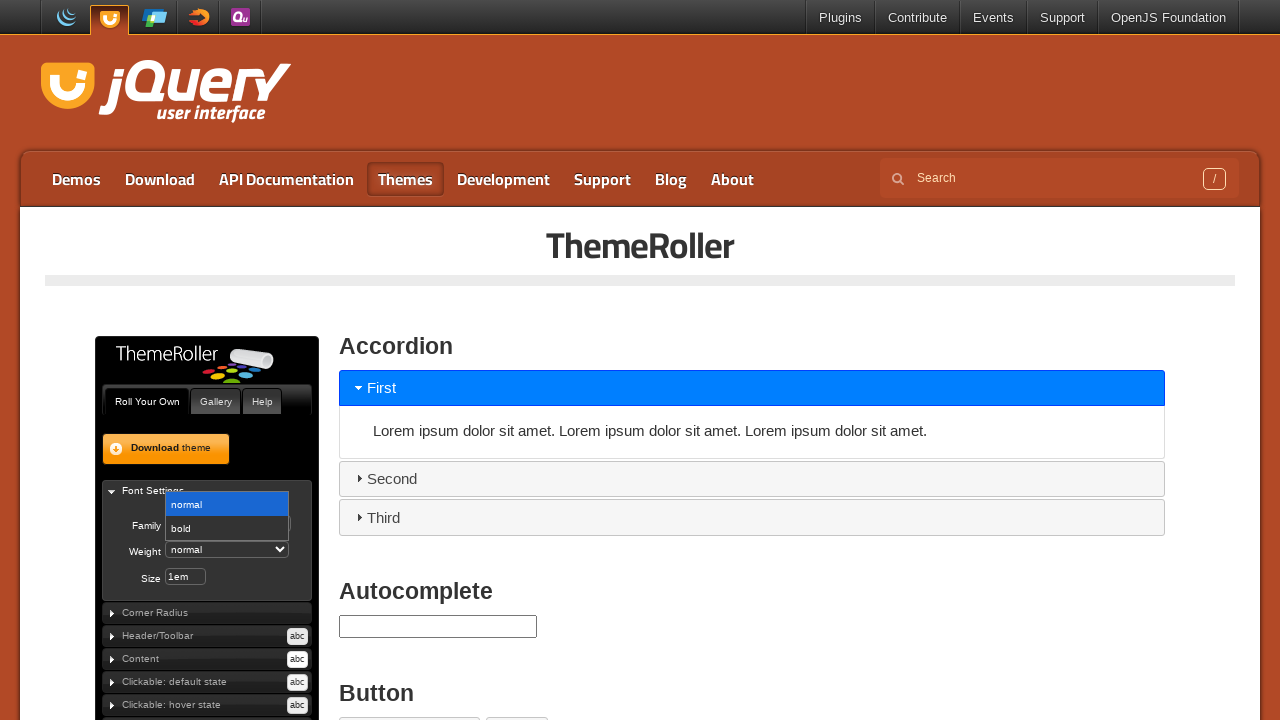

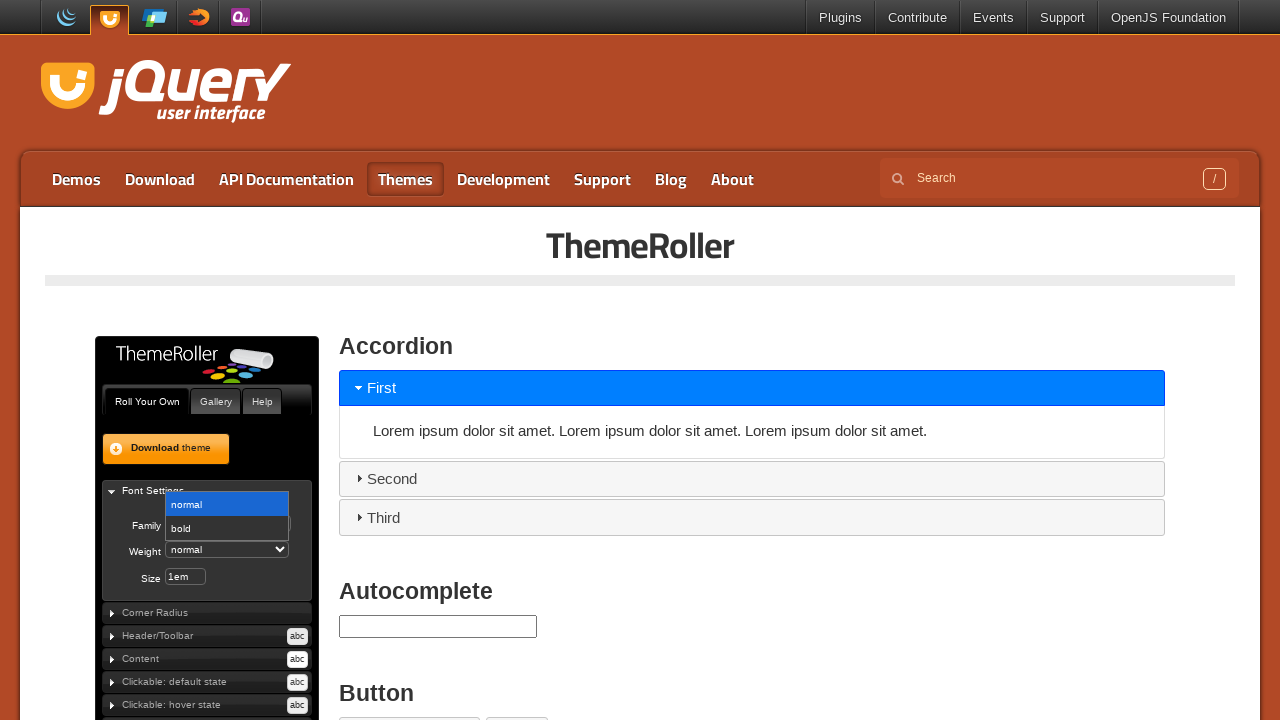